Tests a loading images page by waiting for images to load and verifying the presence of specific image elements

Starting URL: https://bonigarcia.dev/selenium-webdriver-java/loading-images.html

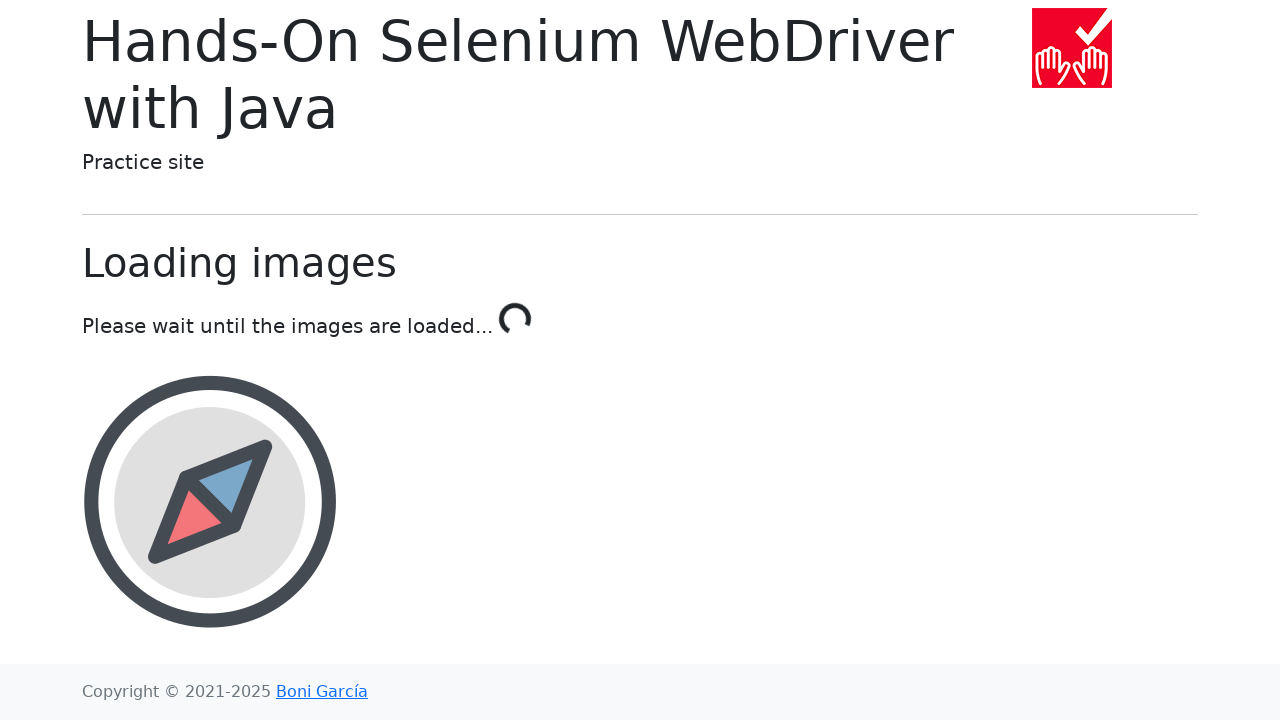

Waited for landscape image to load
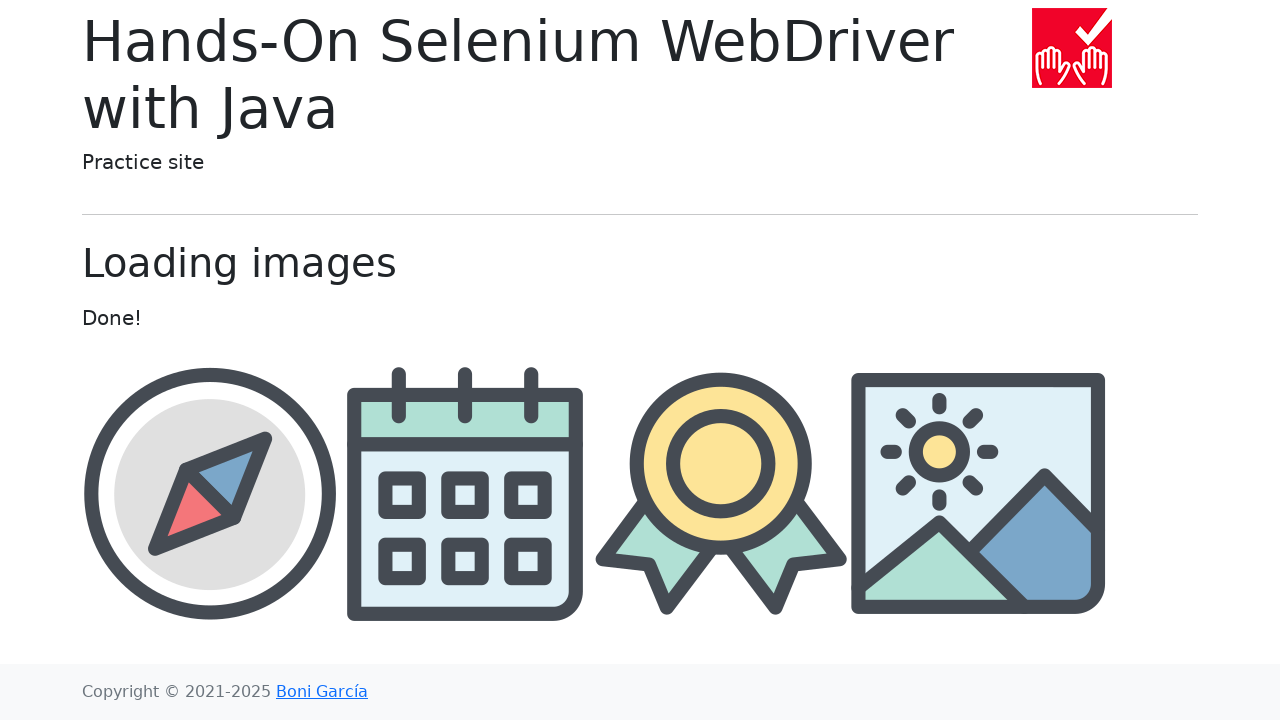

Waited for award image to load
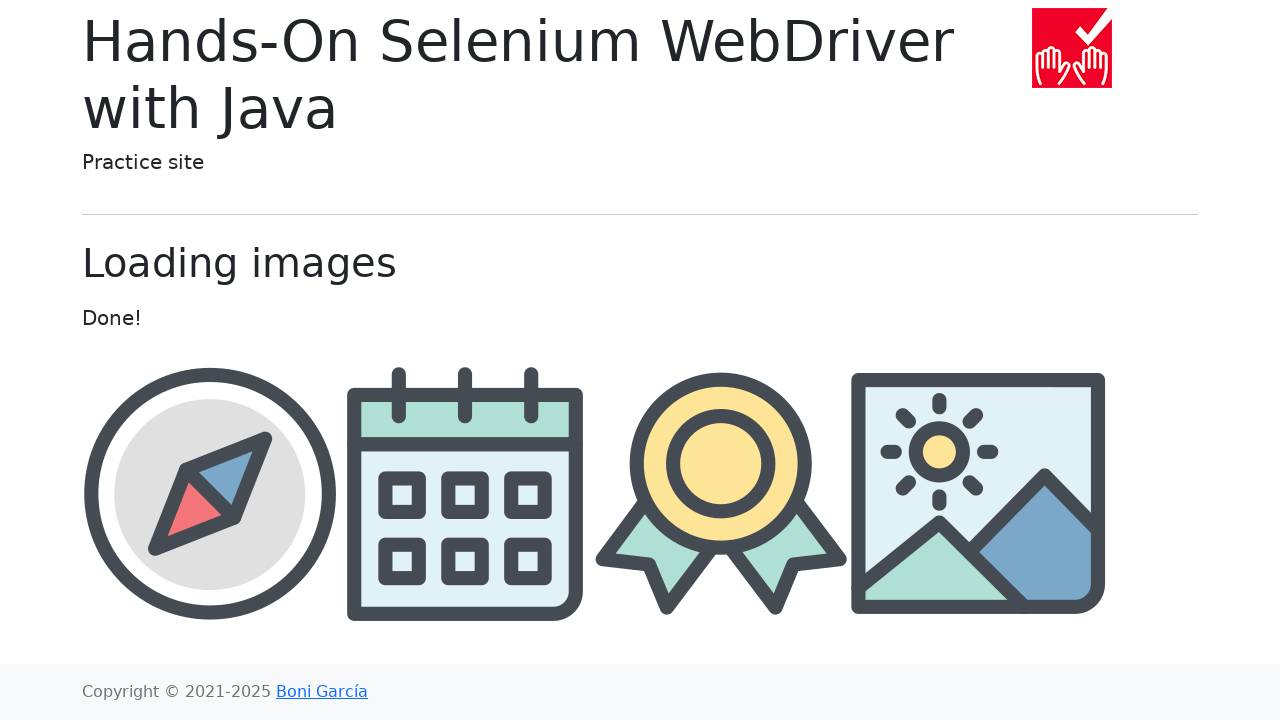

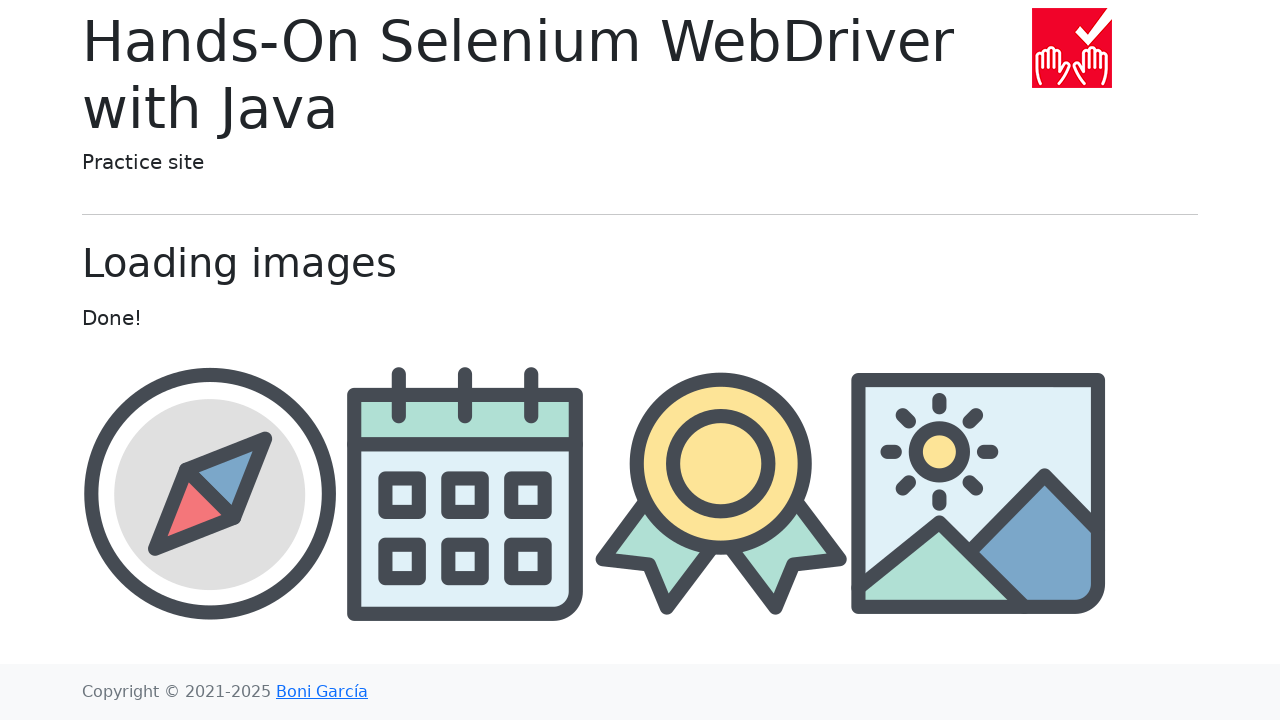